Navigates to the OrangeHRM login page to verify the page loads successfully in a BrowserStack environment

Starting URL: https://opensource-demo.orangehrmlive.com/web/index.php/auth/login

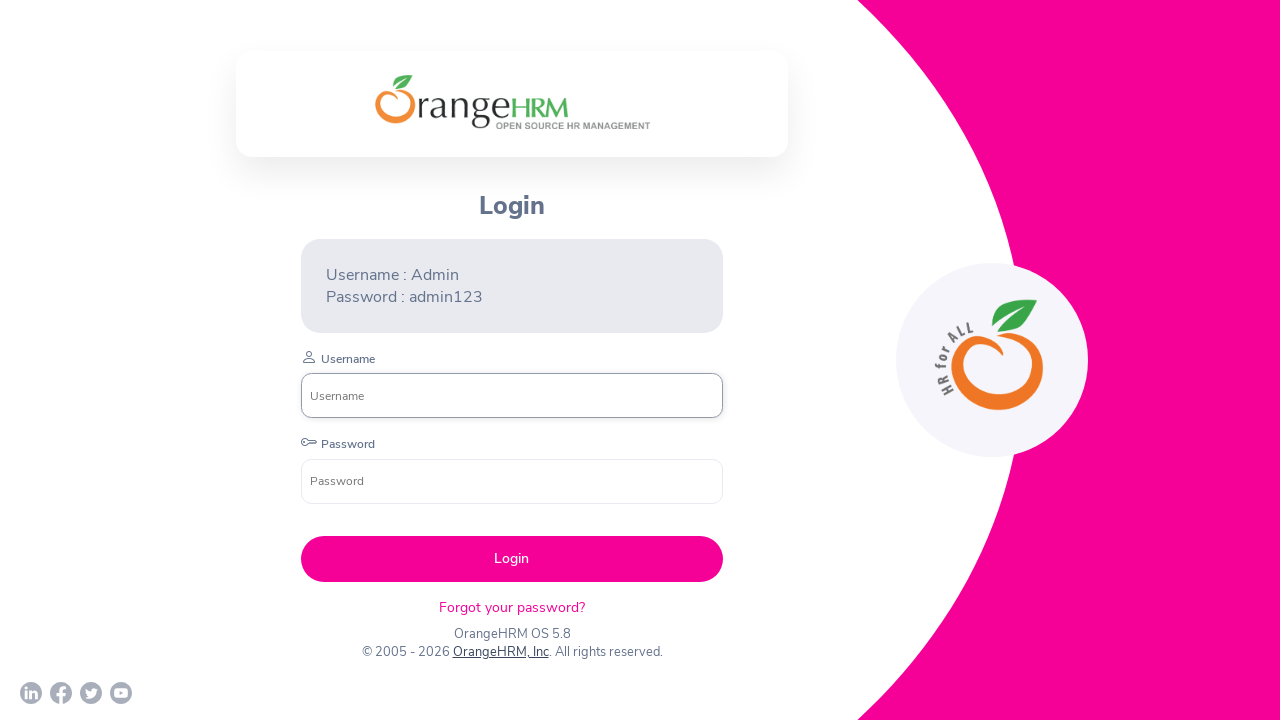

Waited for page to reach networkidle state on OrangeHRM login page
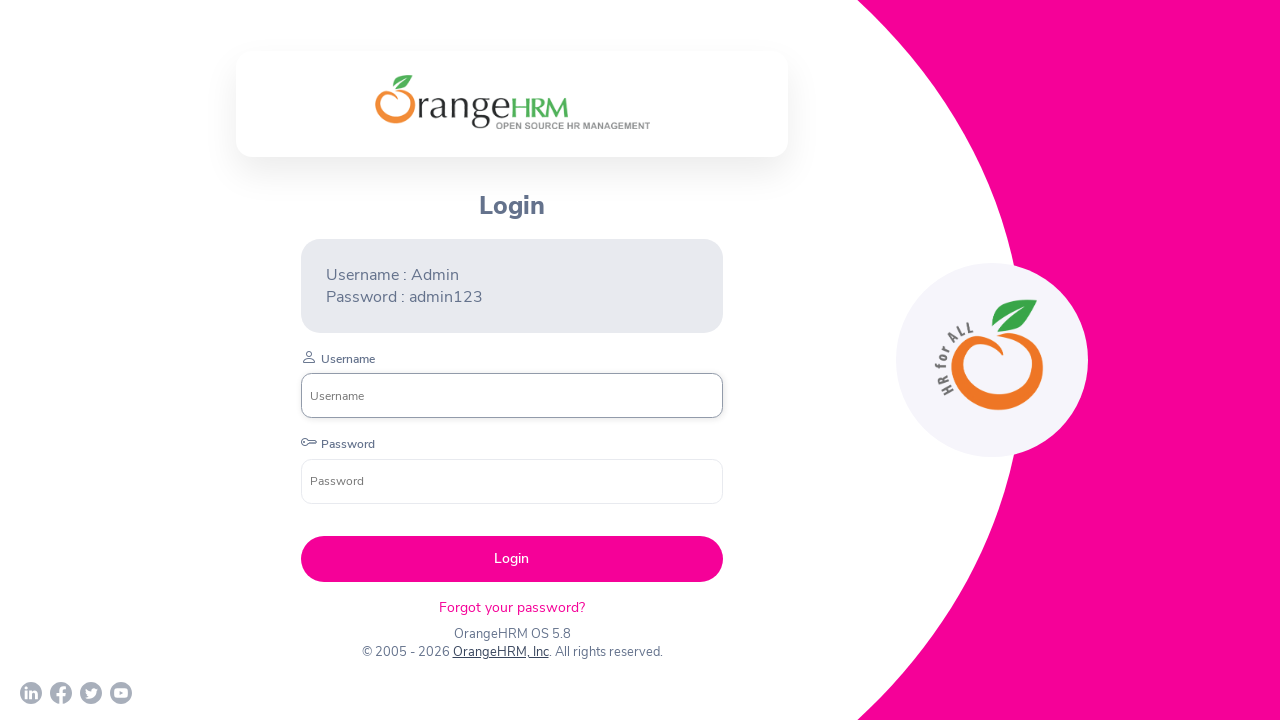

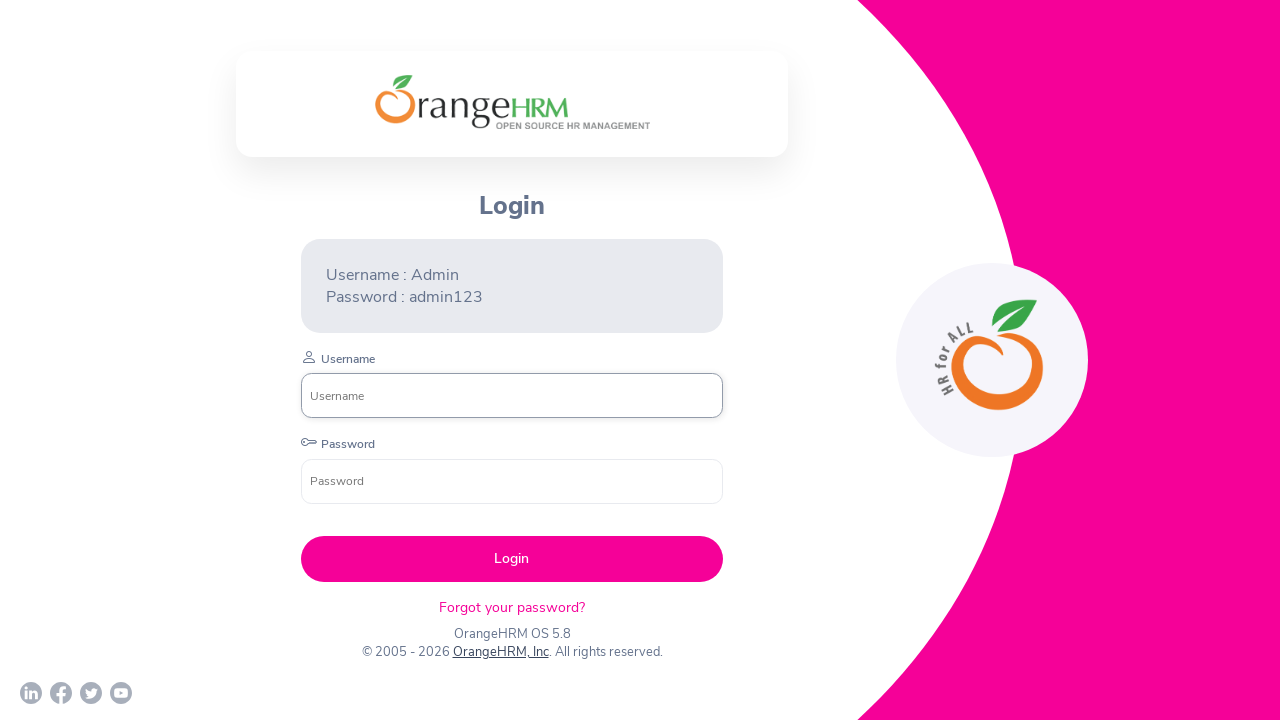